Tests the third JavaScript prompt dialog by clicking the prompt button, entering "Abdullah" into the prompt, accepting it, and verifying the result contains "Abdullah".

Starting URL: https://the-internet.herokuapp.com/javascript_alerts

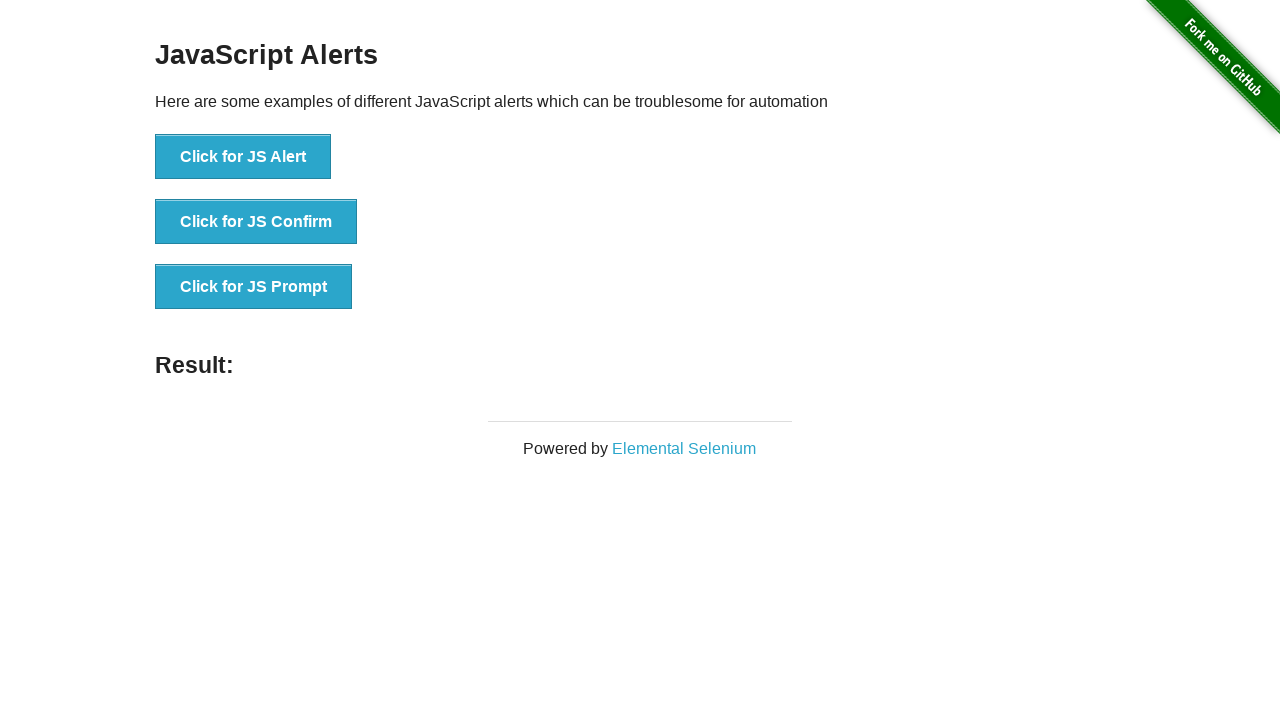

Set up dialog handler to accept prompt with 'Abdullah'
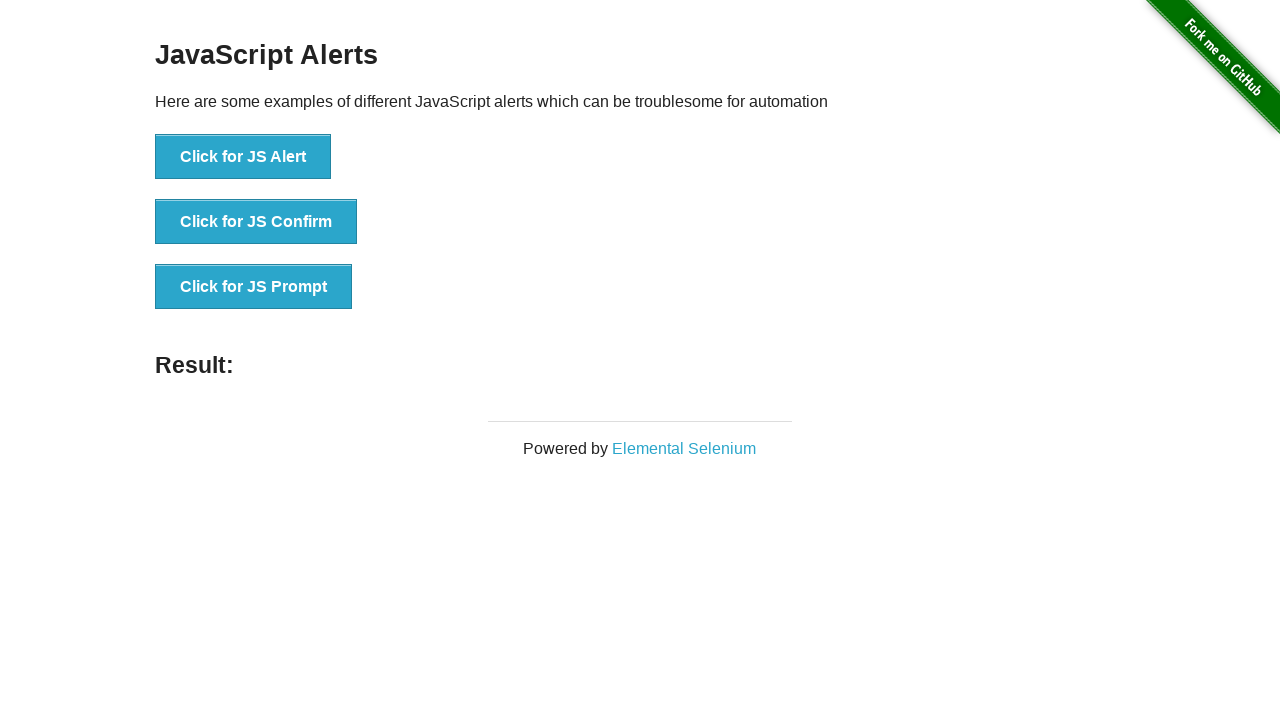

Clicked the JS Prompt button at (254, 287) on xpath=//*[text()='Click for JS Prompt']
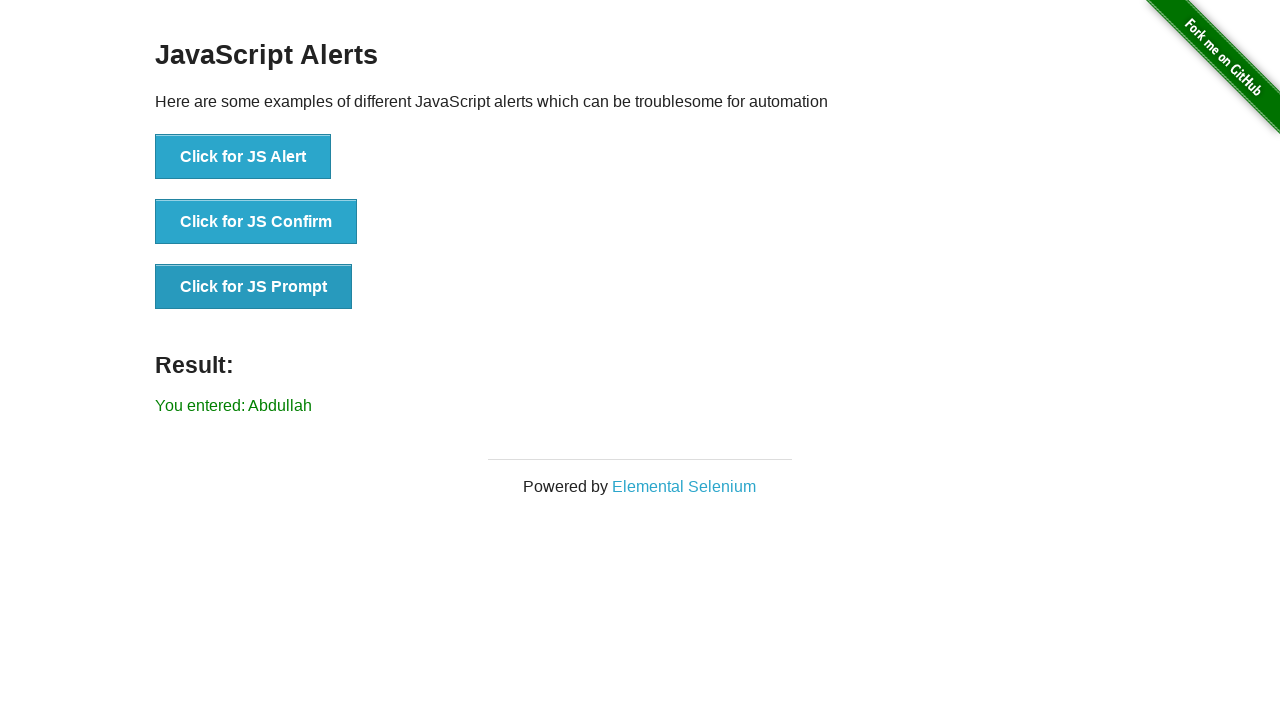

Waited for result element to appear
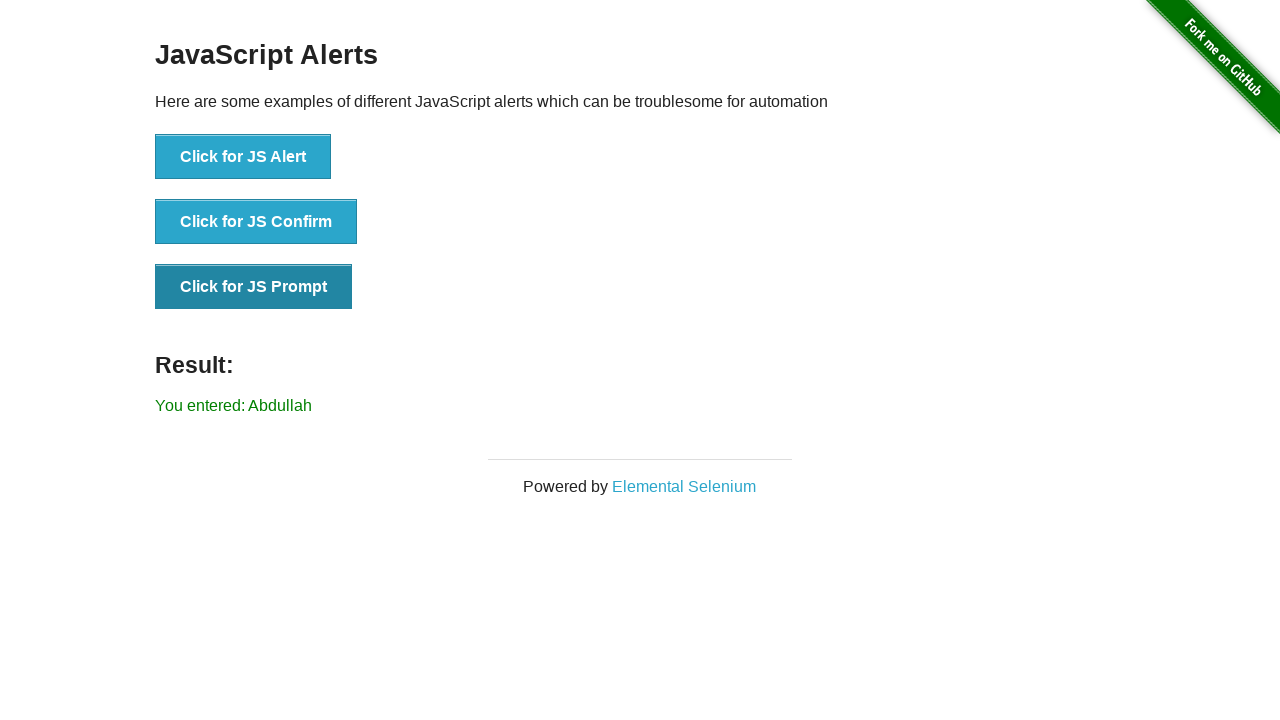

Retrieved result text content
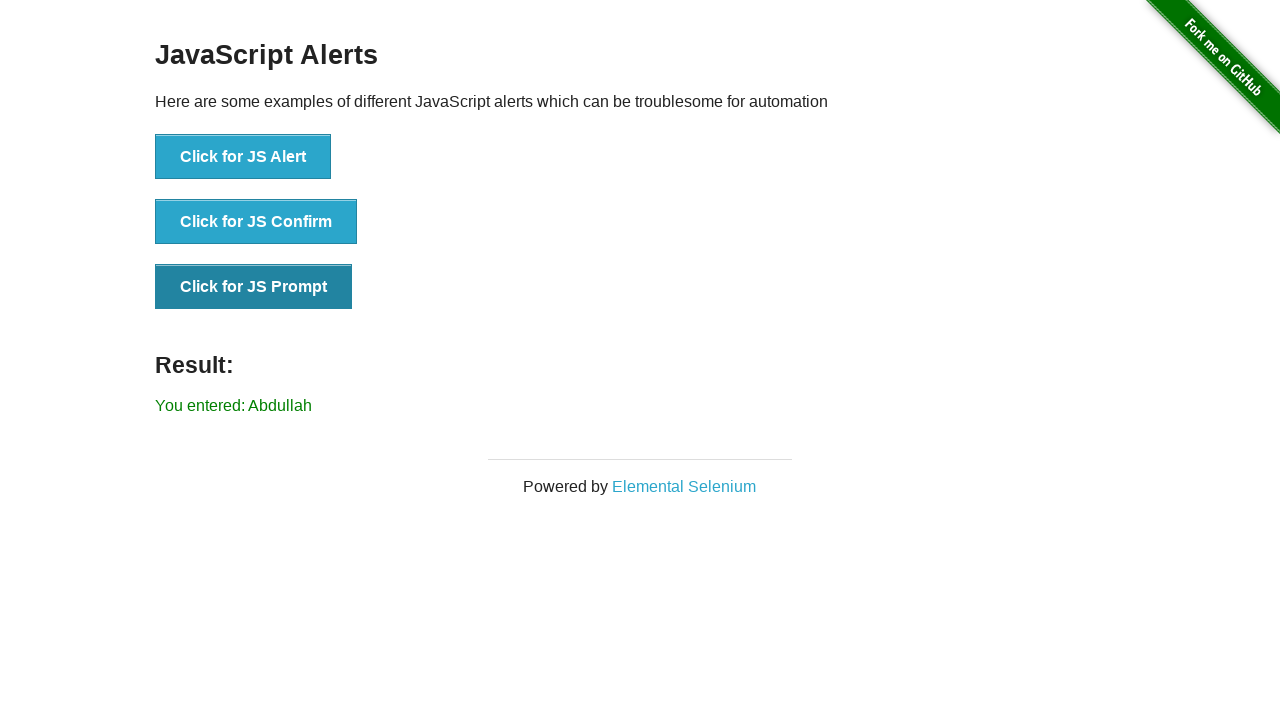

Verified result contains 'Abdullah'
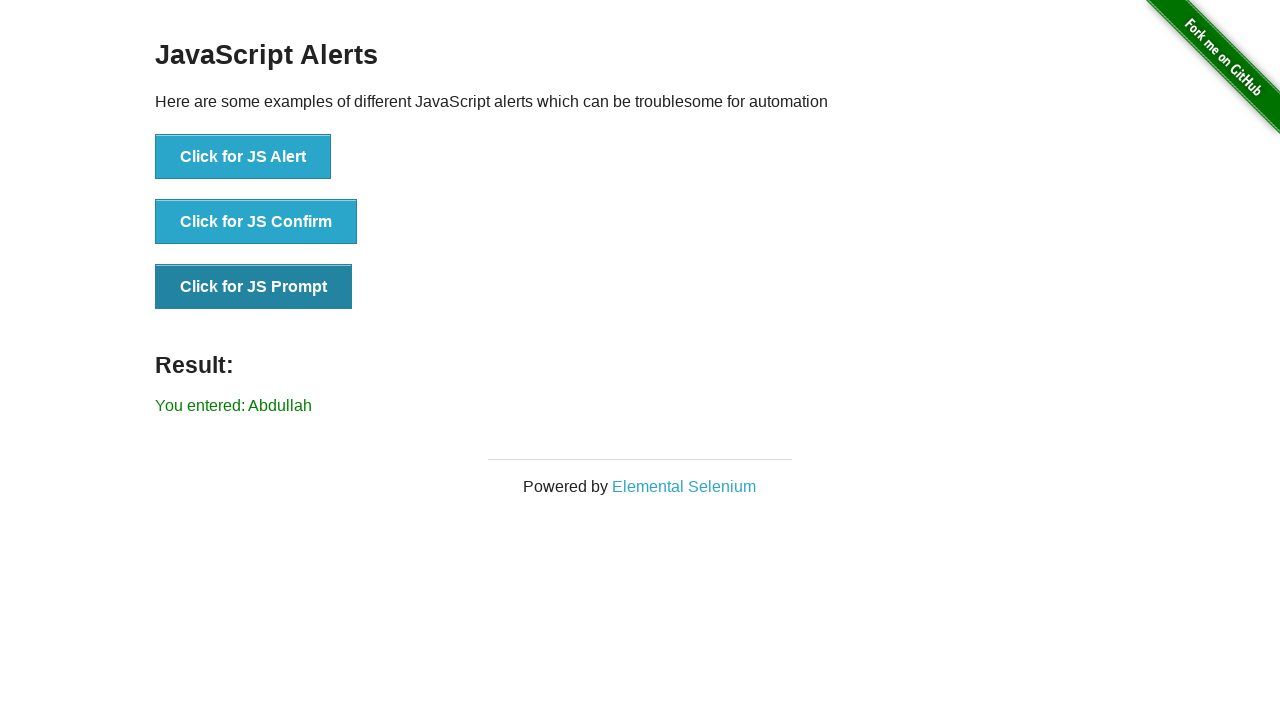

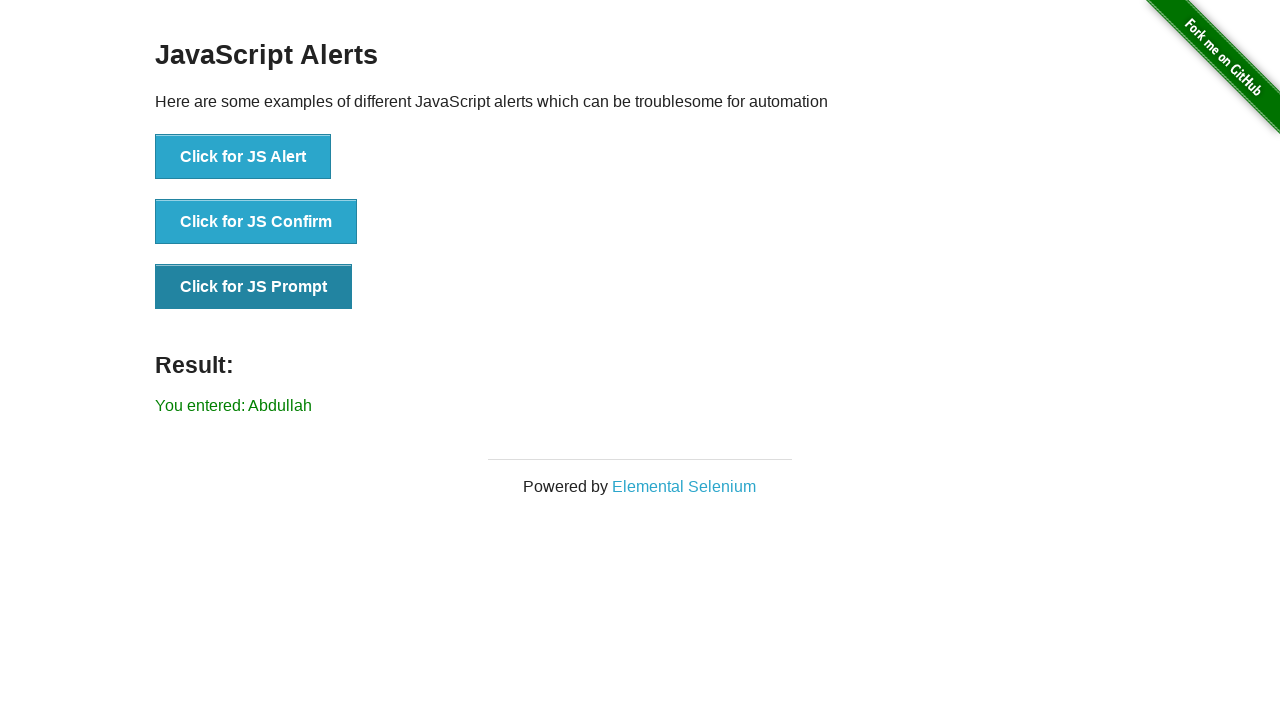